Tests double-click functionality on a jQuery API demo page by switching to an iframe and double-clicking a specific element

Starting URL: https://api.jquery.com/dblclick/

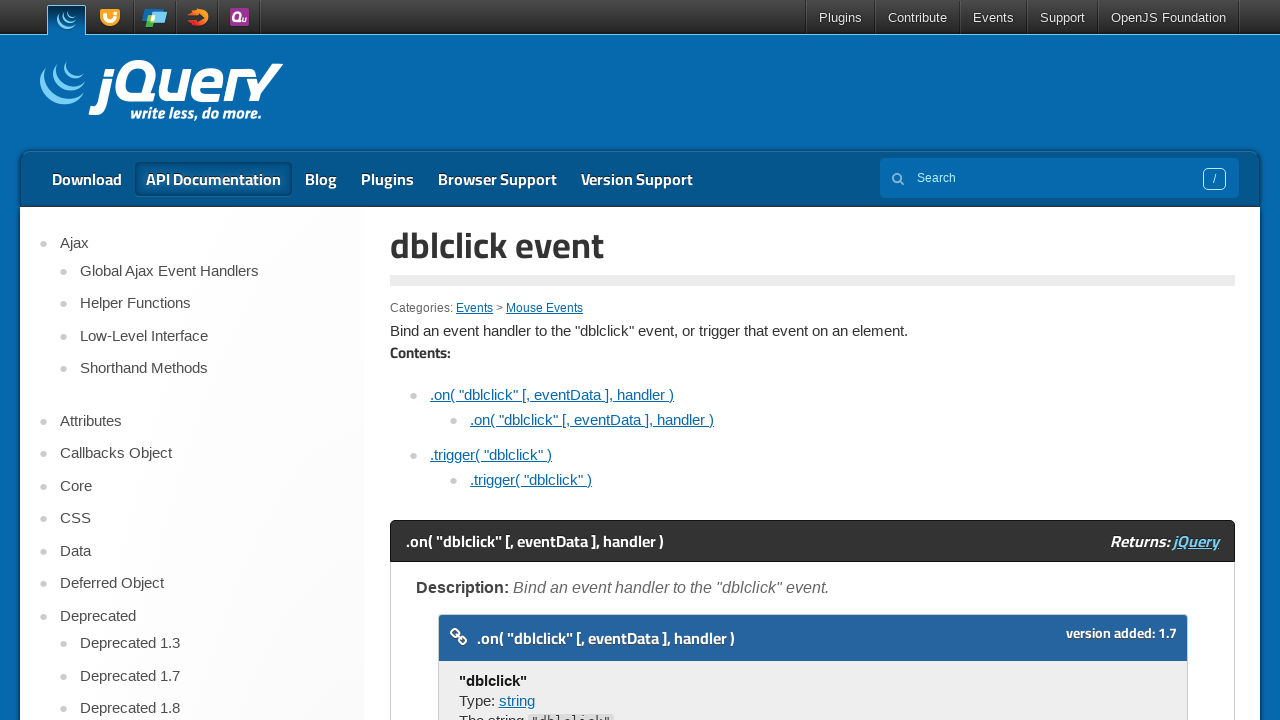

Located and switched to the first iframe on the page
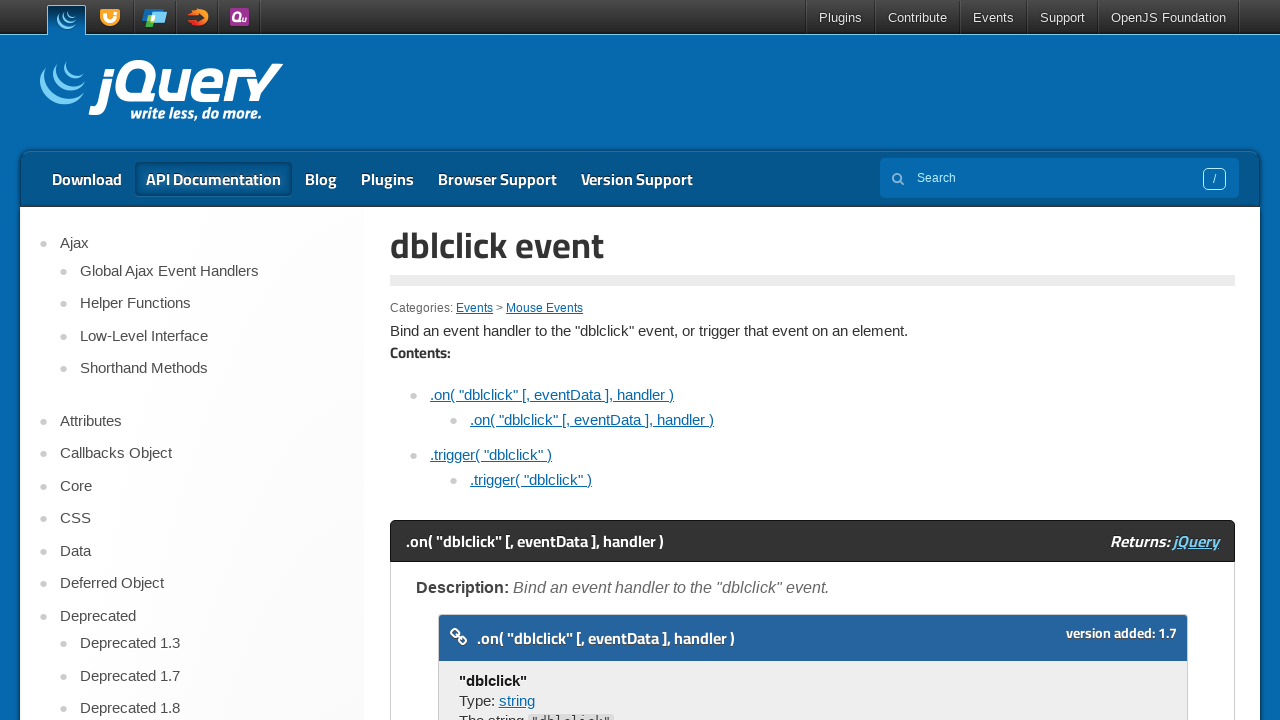

Double-clicked the 'Double click the block' element within the iframe at (481, 361) on iframe >> nth=0 >> internal:control=enter-frame >> xpath=//span[text()='Double c
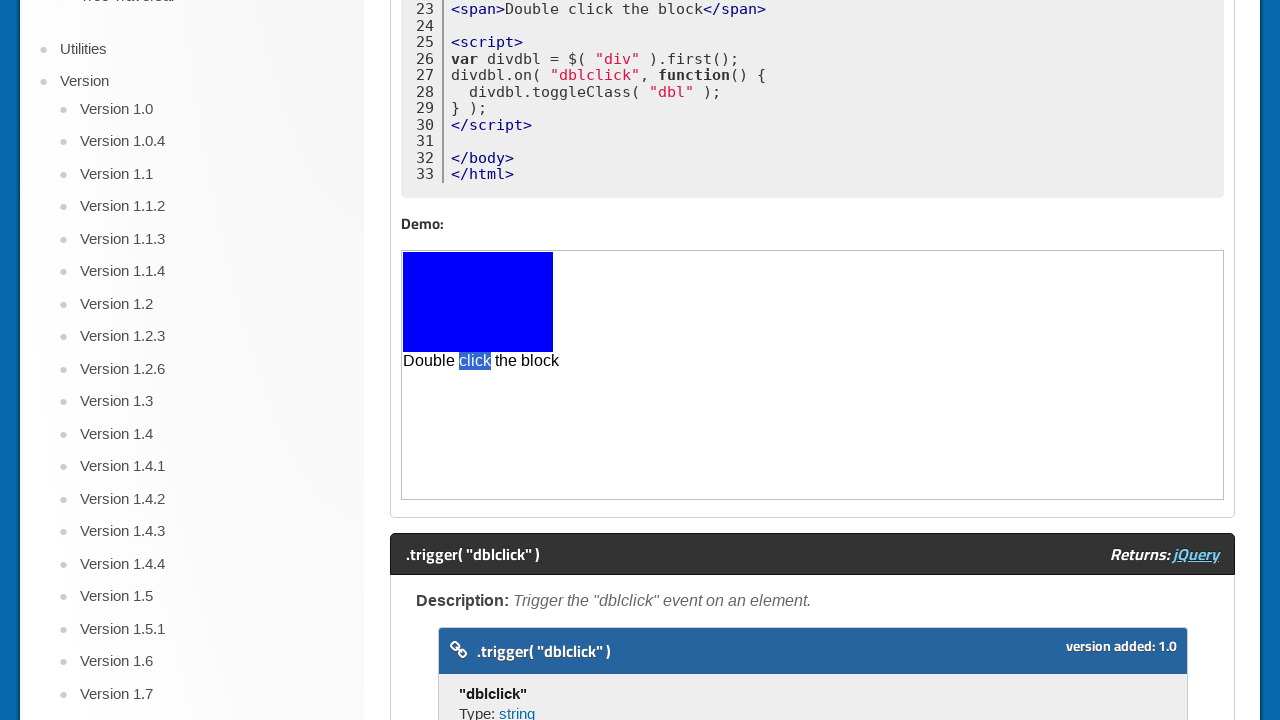

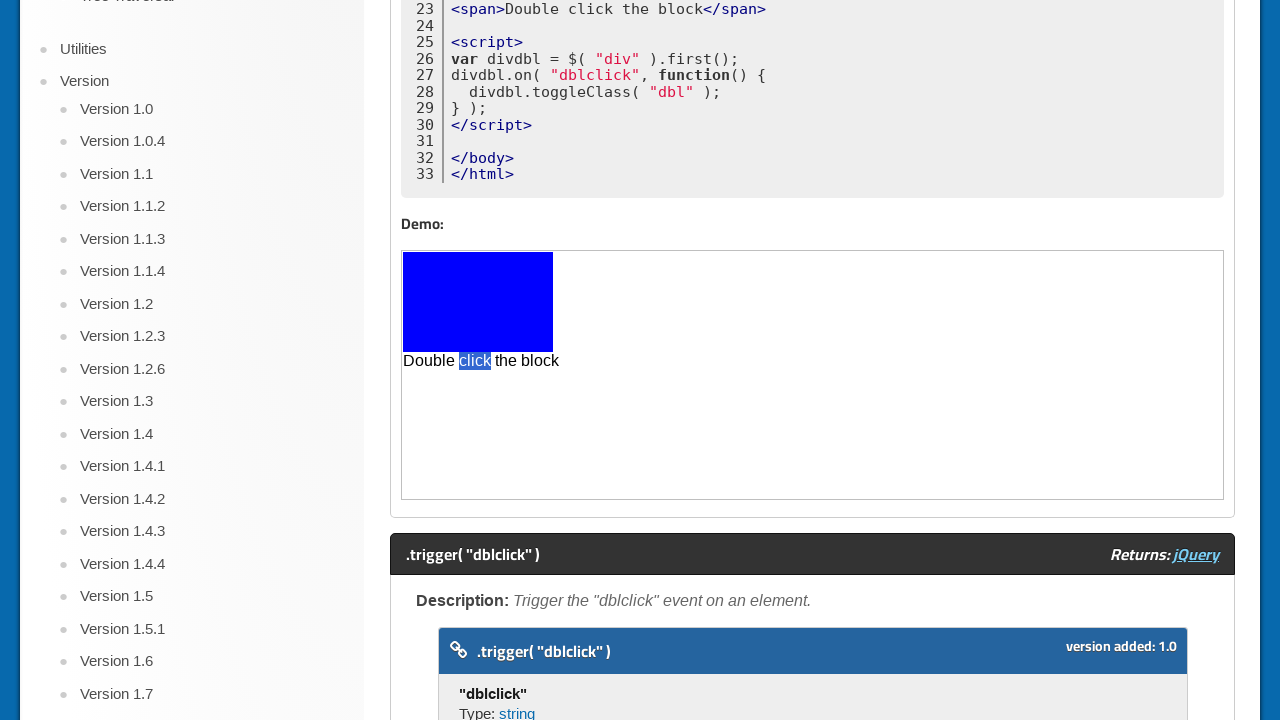